Tests search functionality by clicking on a search input field, typing a search query using keyboard simulation, and pressing Enter to submit the search

Starting URL: https://anhtester.com/

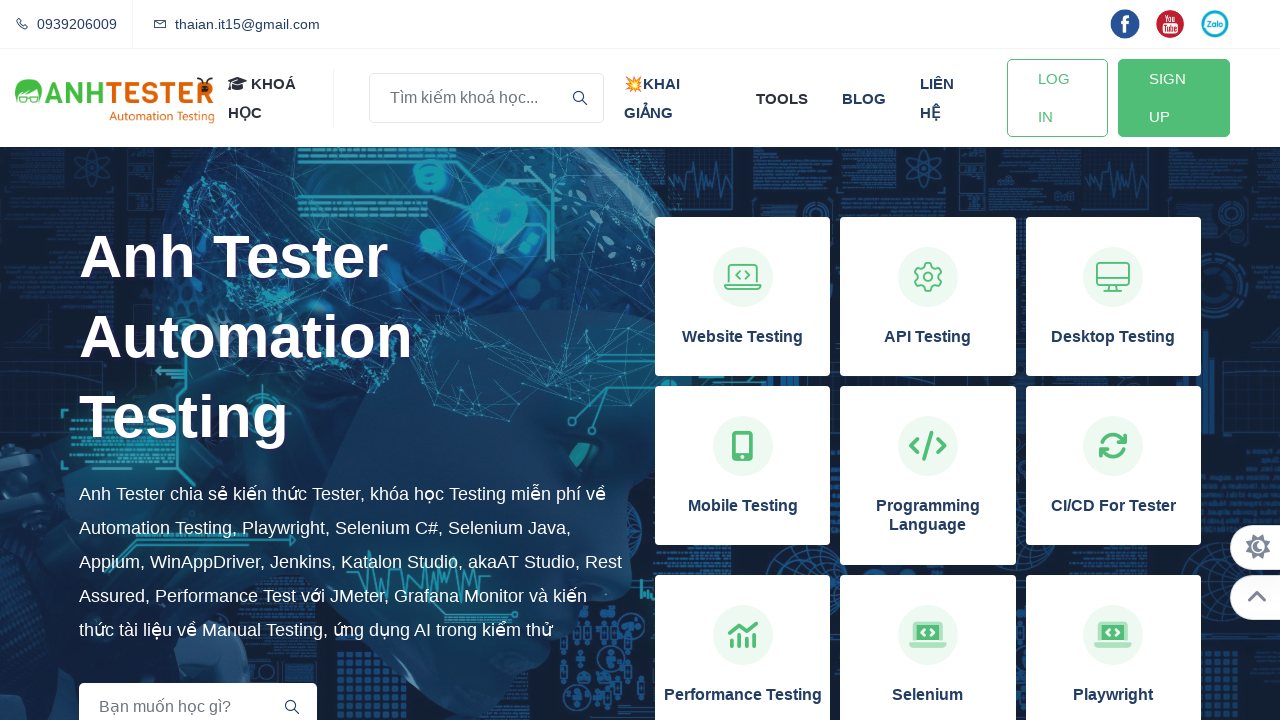

Clicked on search input field to focus at (486, 98) on input[name='key']
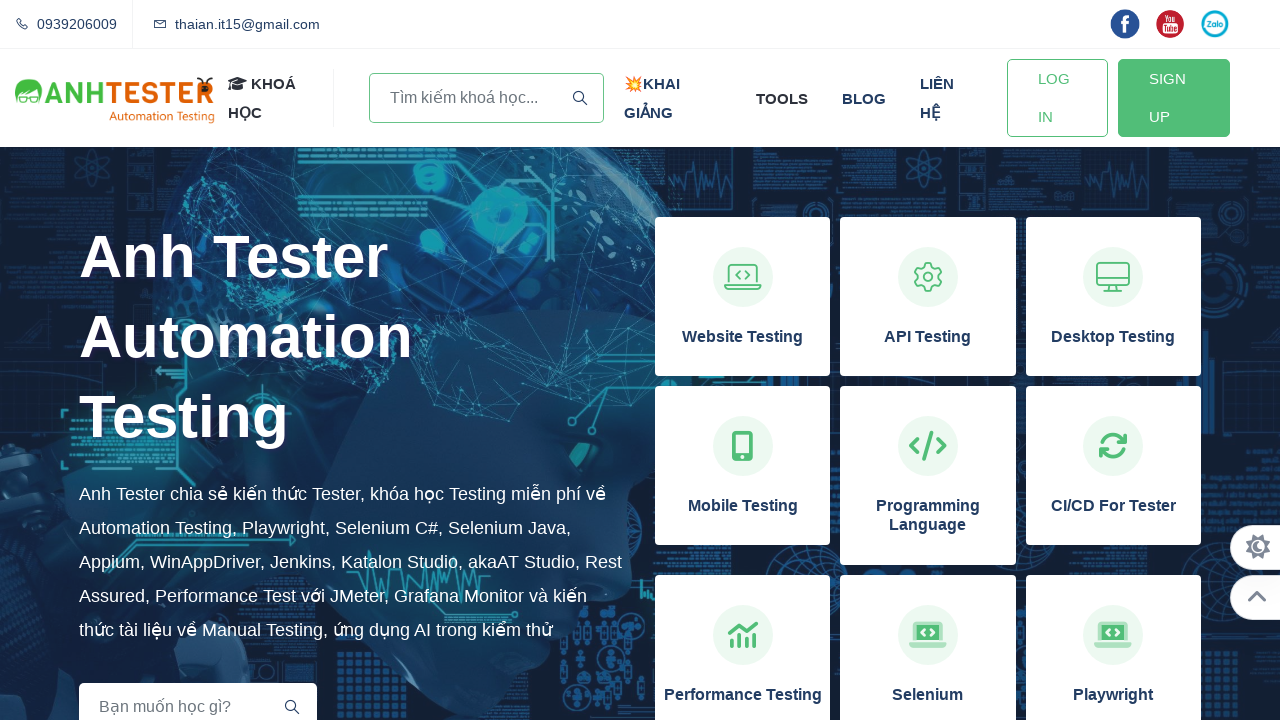

Typed search query 'TESST' in search field on input[name='key']
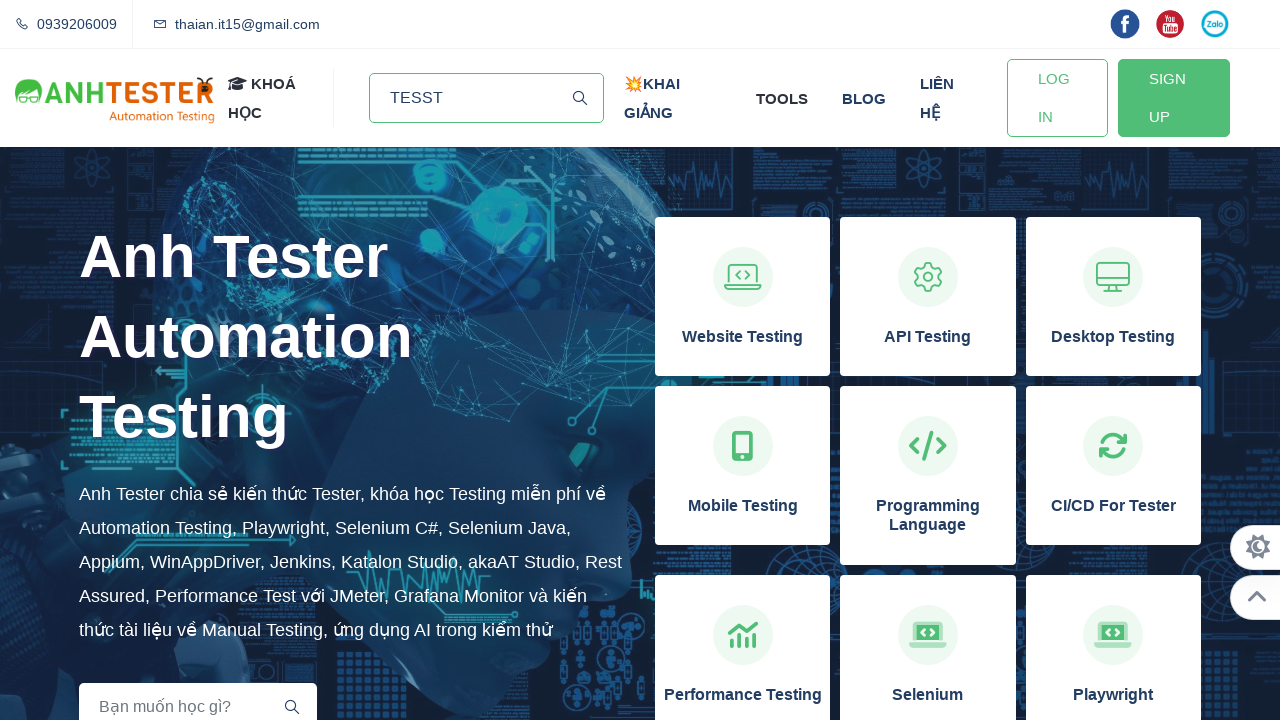

Pressed Enter to submit search query on input[name='key']
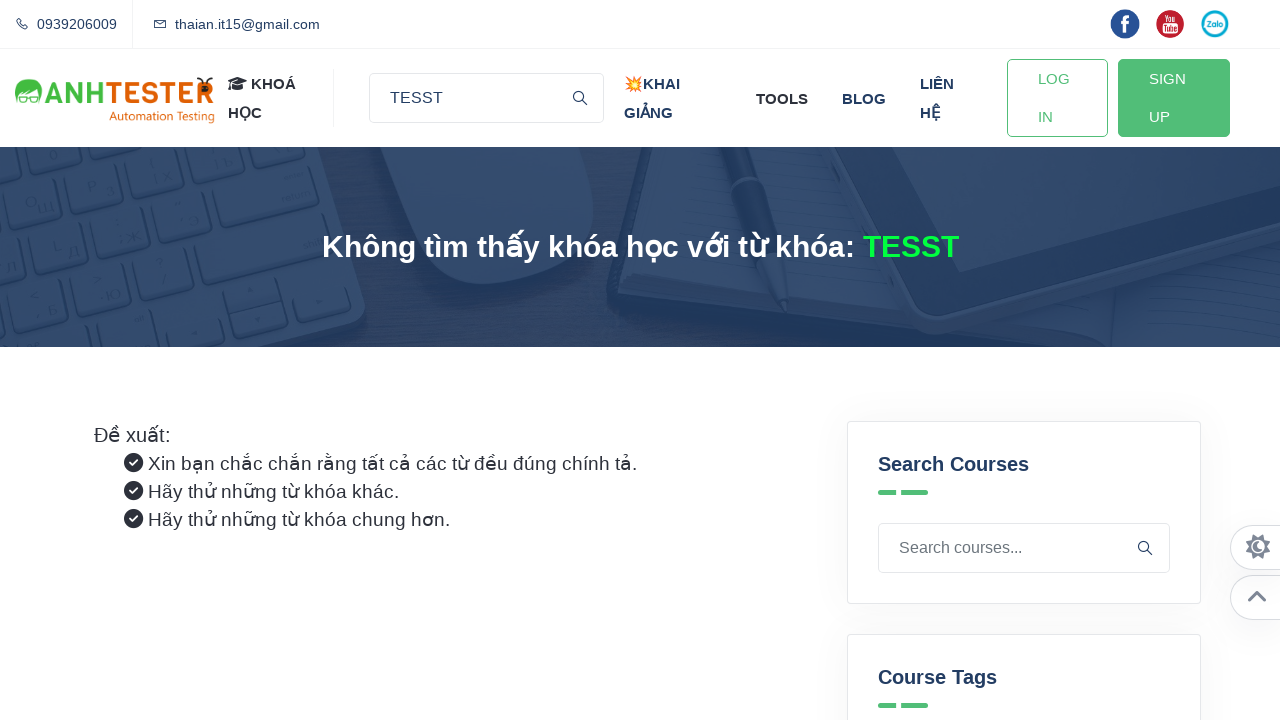

Search results loaded and network idle
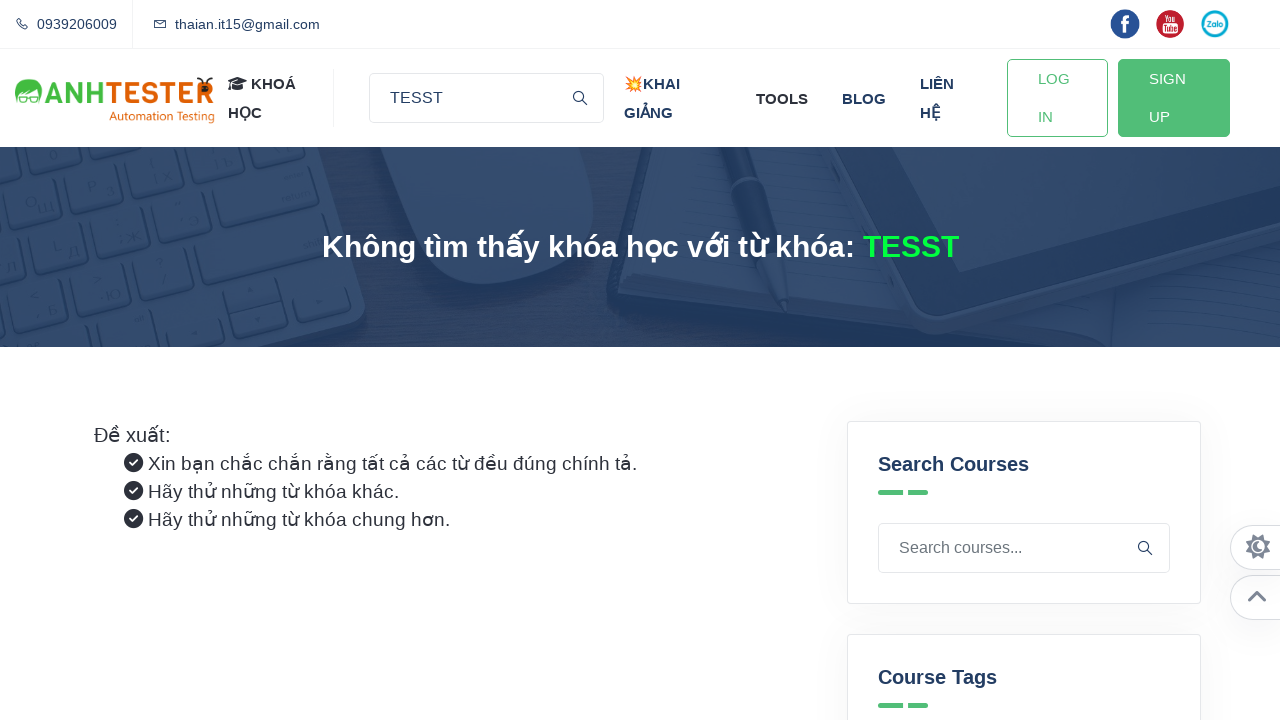

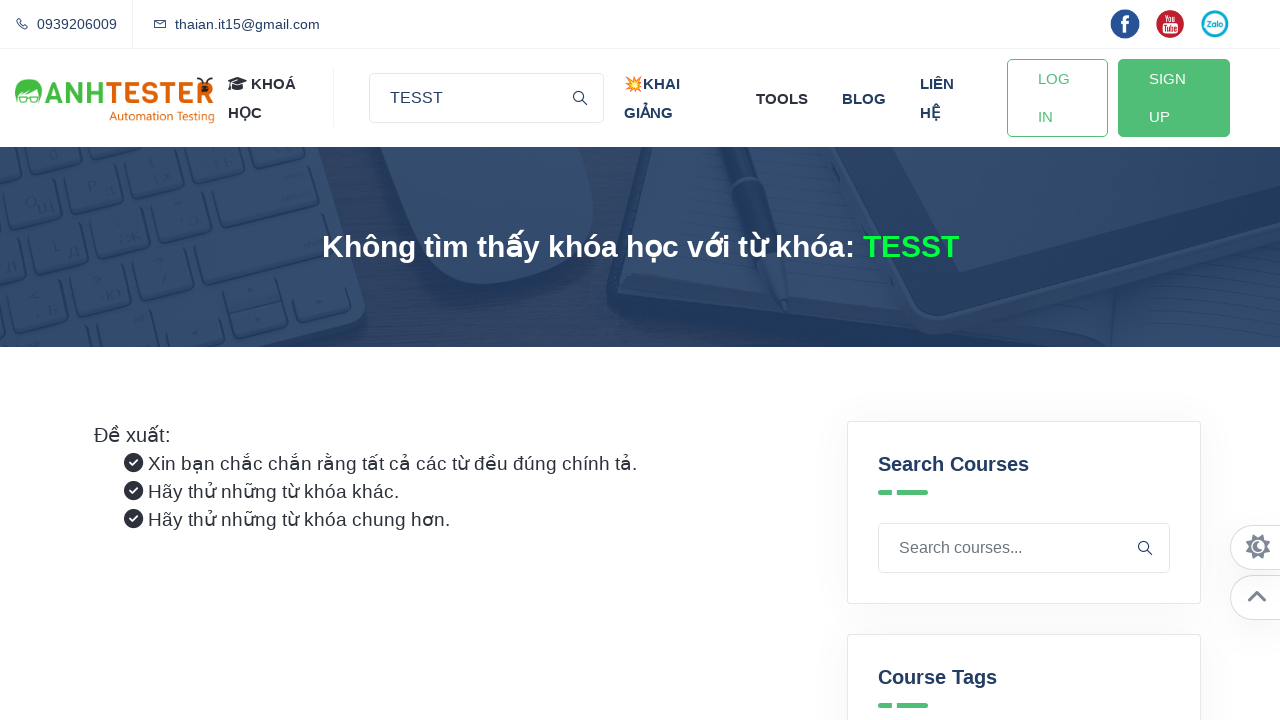